Tests the Demos dropdown menu by clicking to open it, verifying it's visible, then clicking again to close it

Starting URL: https://practice.expandtesting.com/

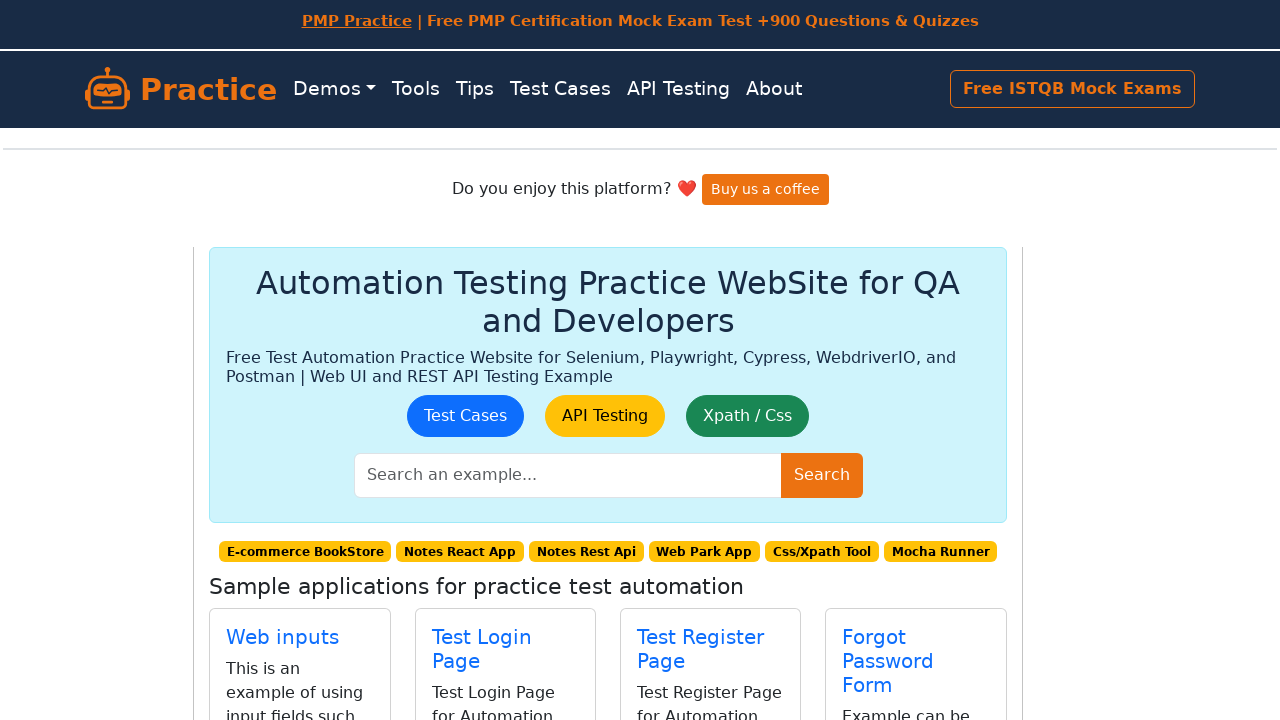

Navigated to practice.expandtesting.com
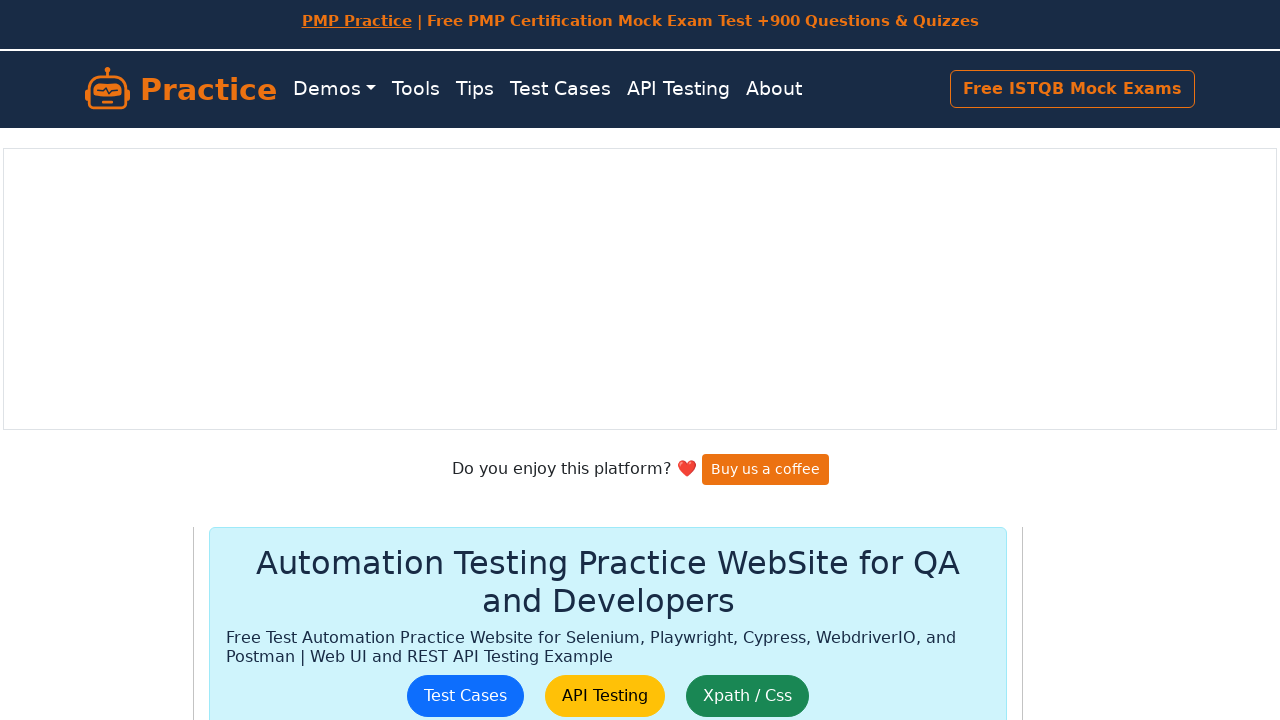

Clicked Demos button to open dropdown menu at (334, 89) on internal:role=button[name="Demos"i]
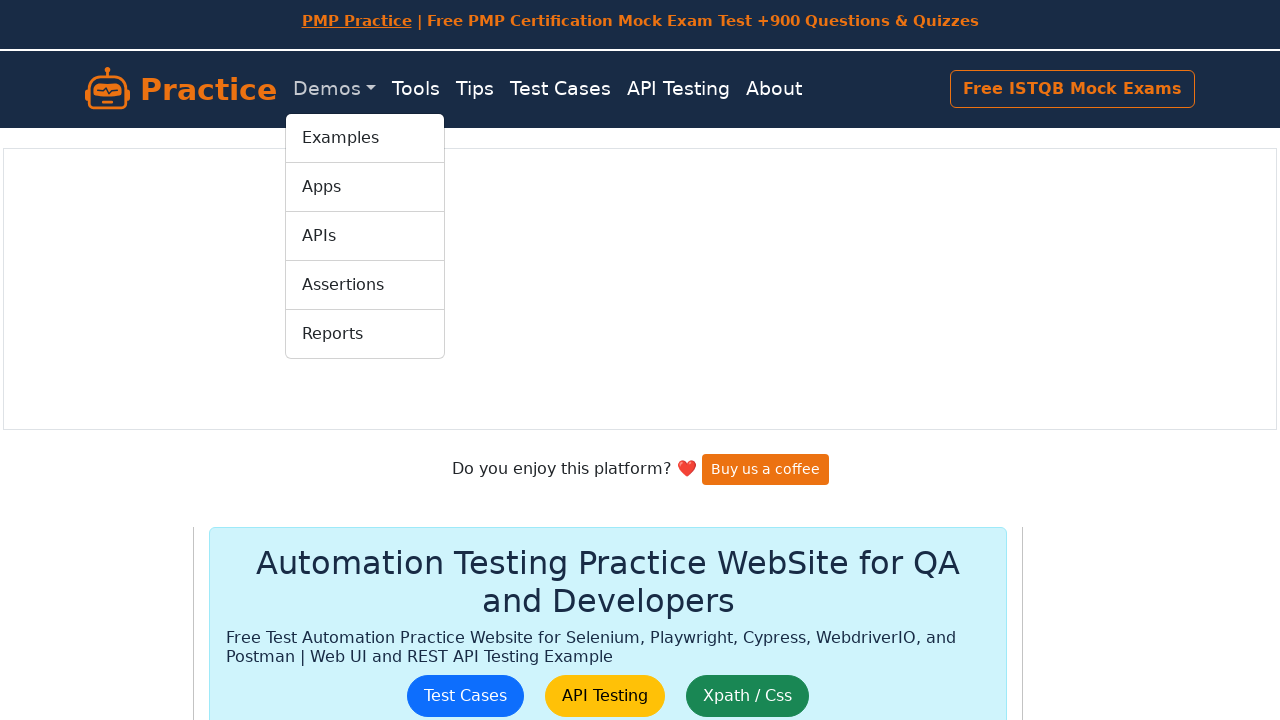

Verified Demos dropdown menu is visible and shown
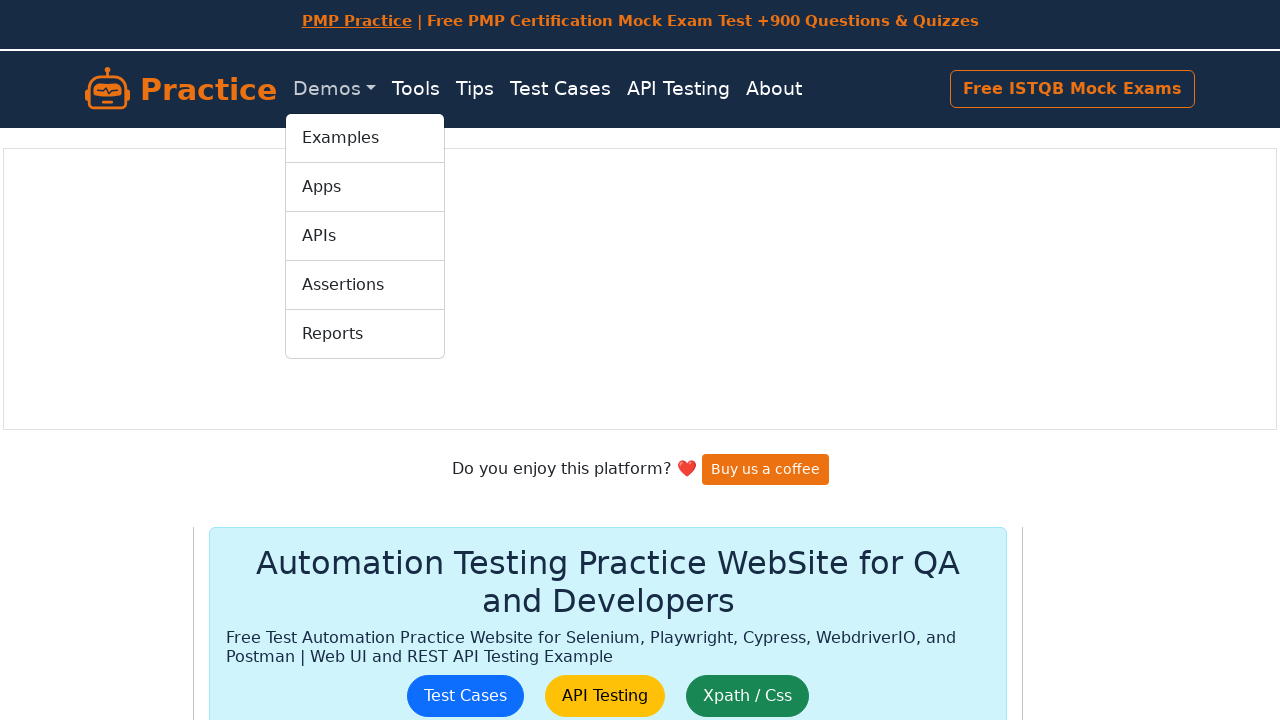

Clicked Demos button again to close dropdown menu at (334, 89) on internal:role=button[name="Demos"i]
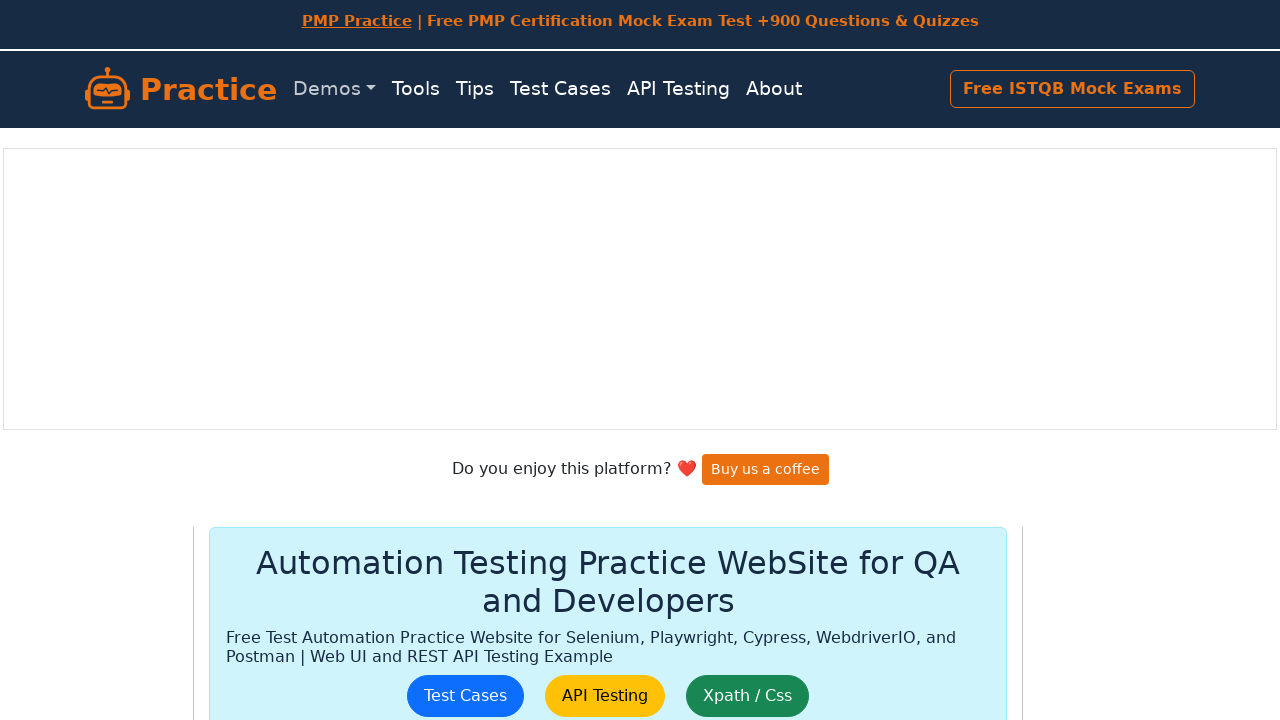

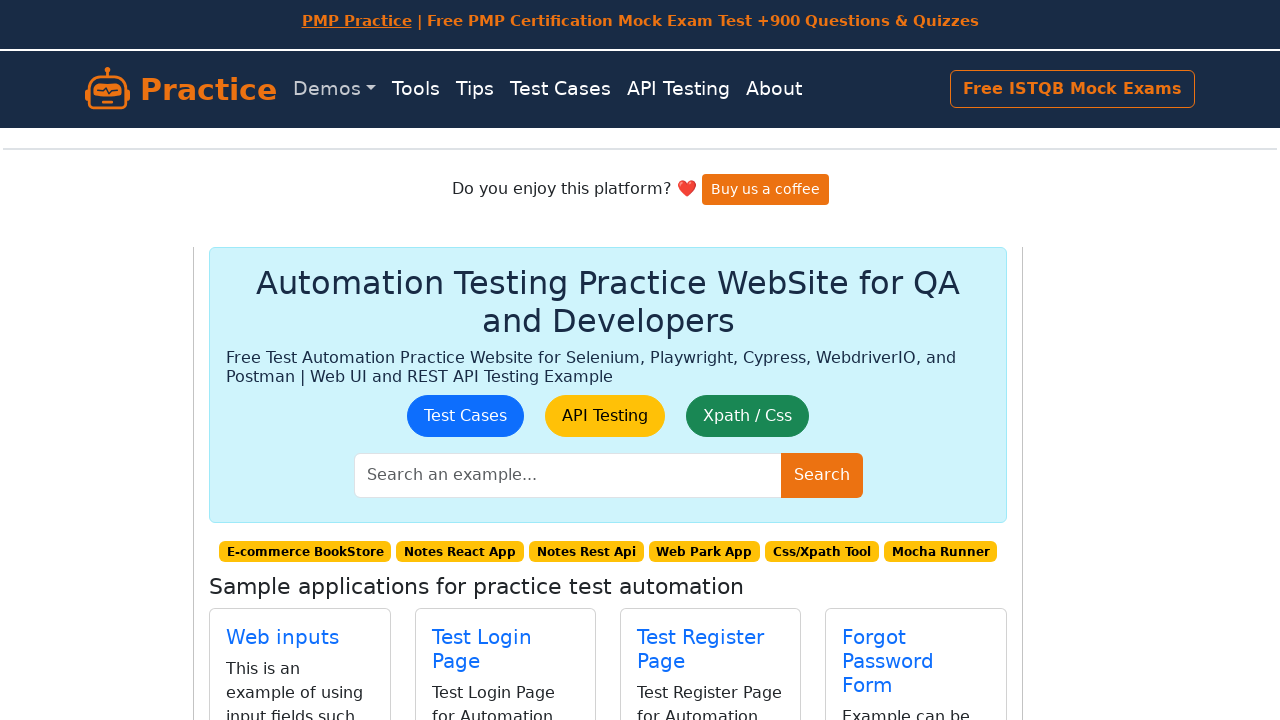